Verifies the page title and checks that Wikipedia icon and search button elements are displayed on the test automation practice blog

Starting URL: https://testautomationpractice.blogspot.com/

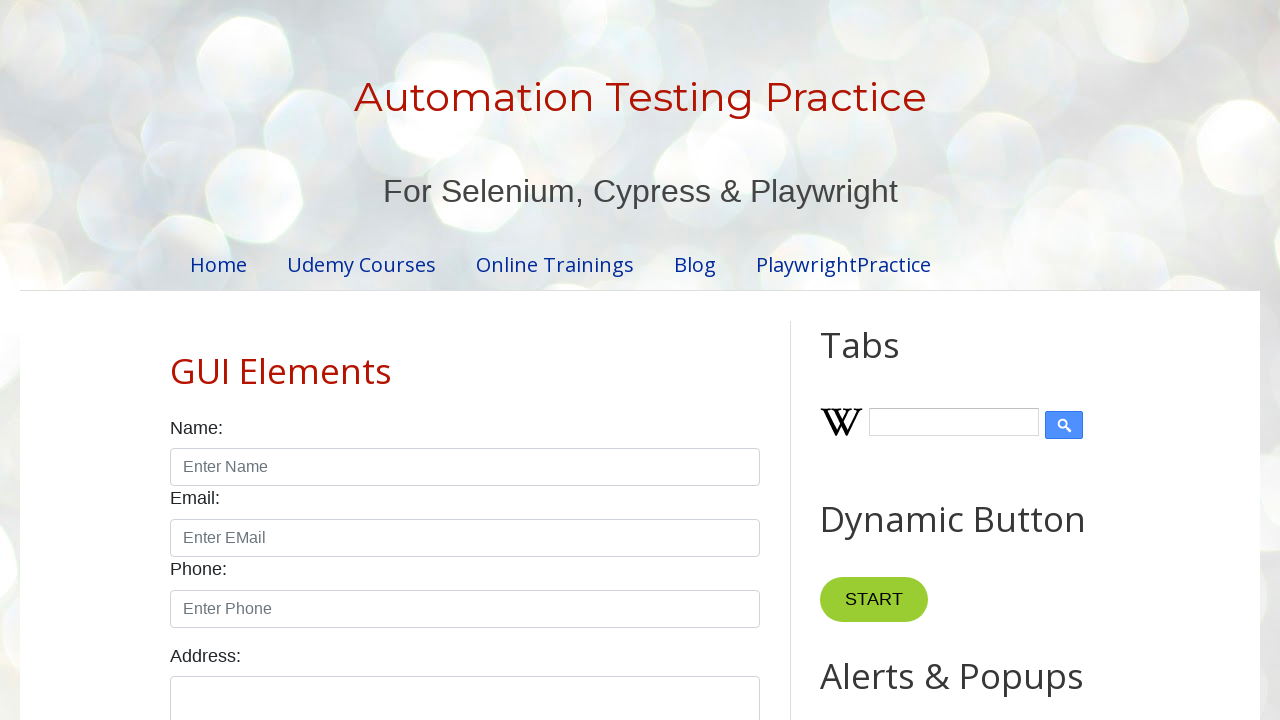

Navigated to test automation practice blog
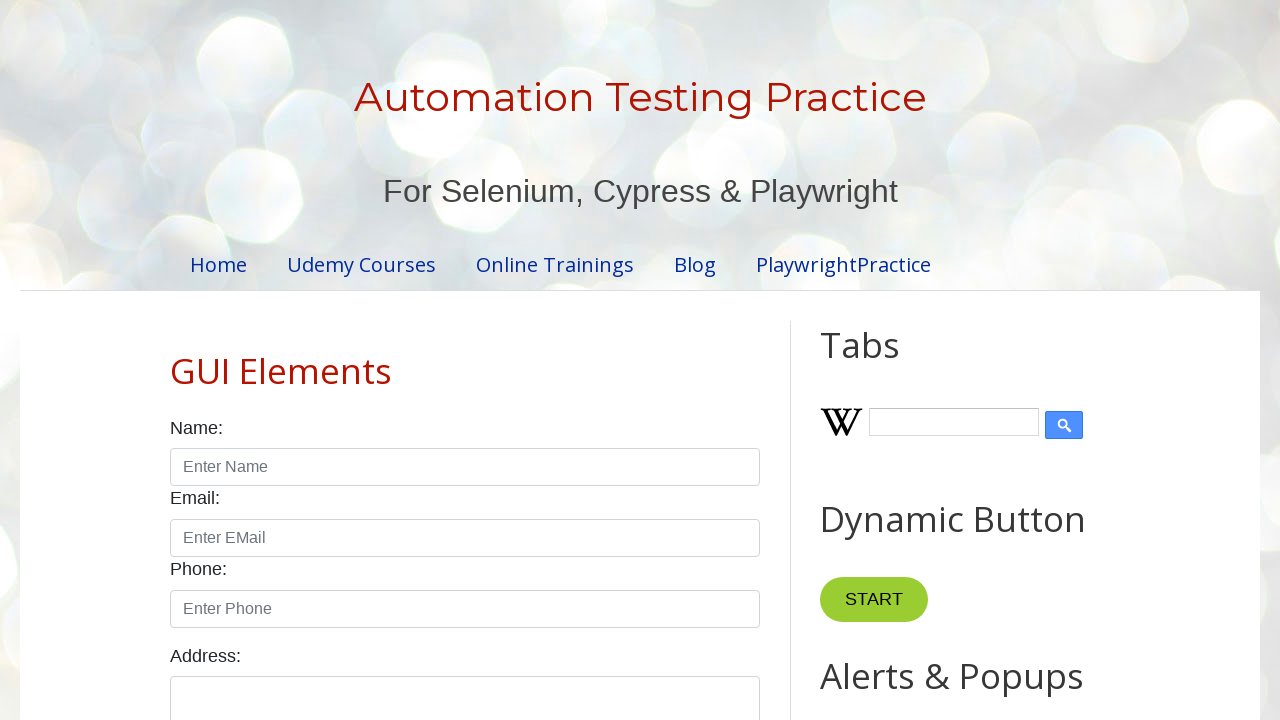

Verified page title is 'Automation Testing Practice'
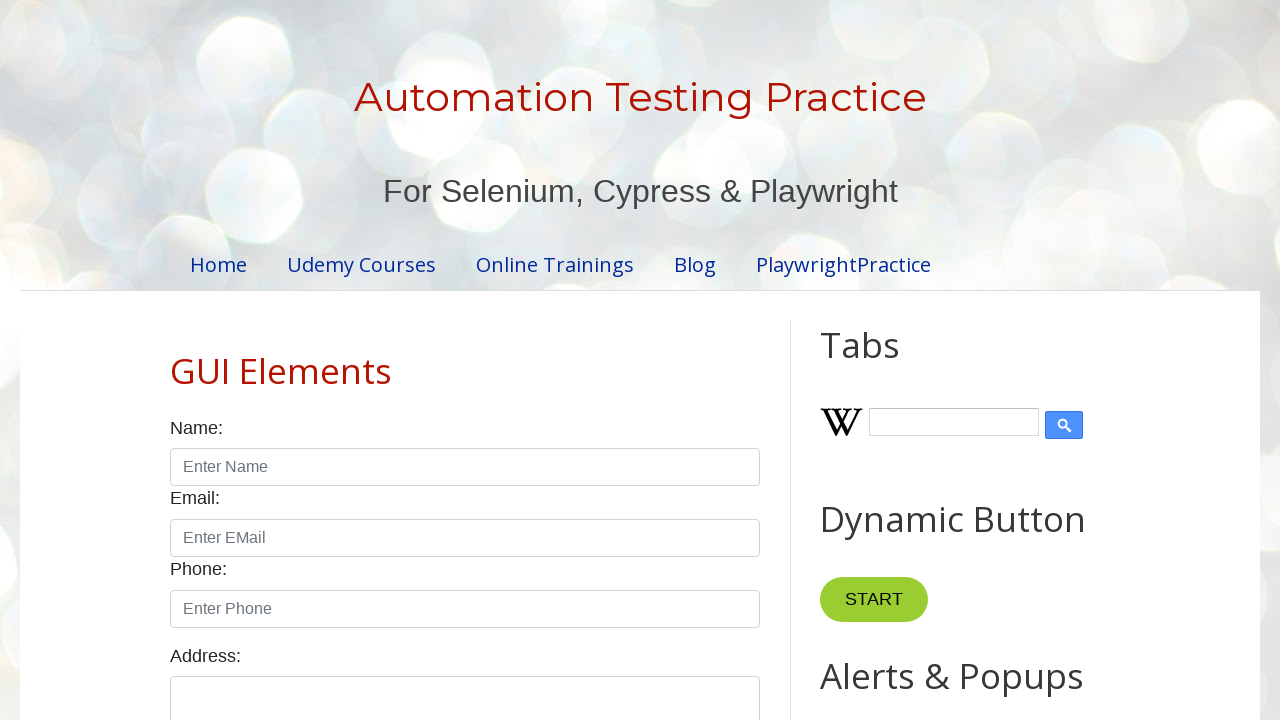

Located Wikipedia icon element
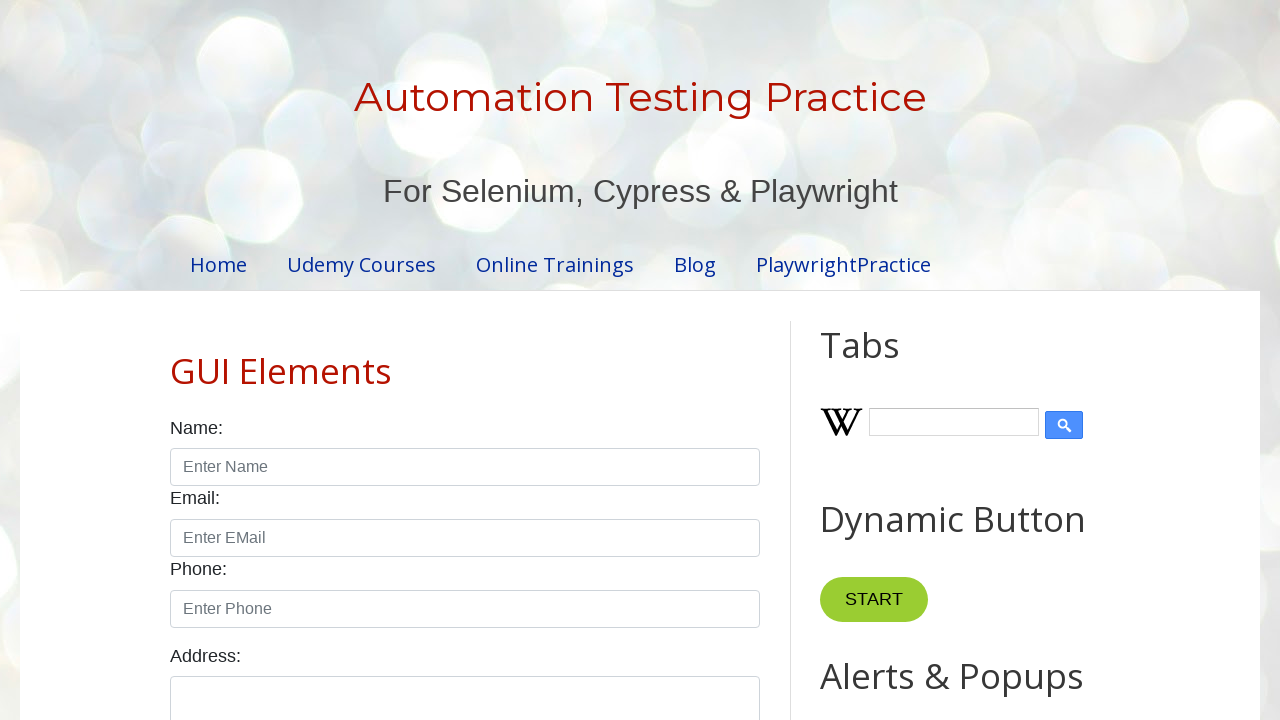

Verified Wikipedia icon is displayed
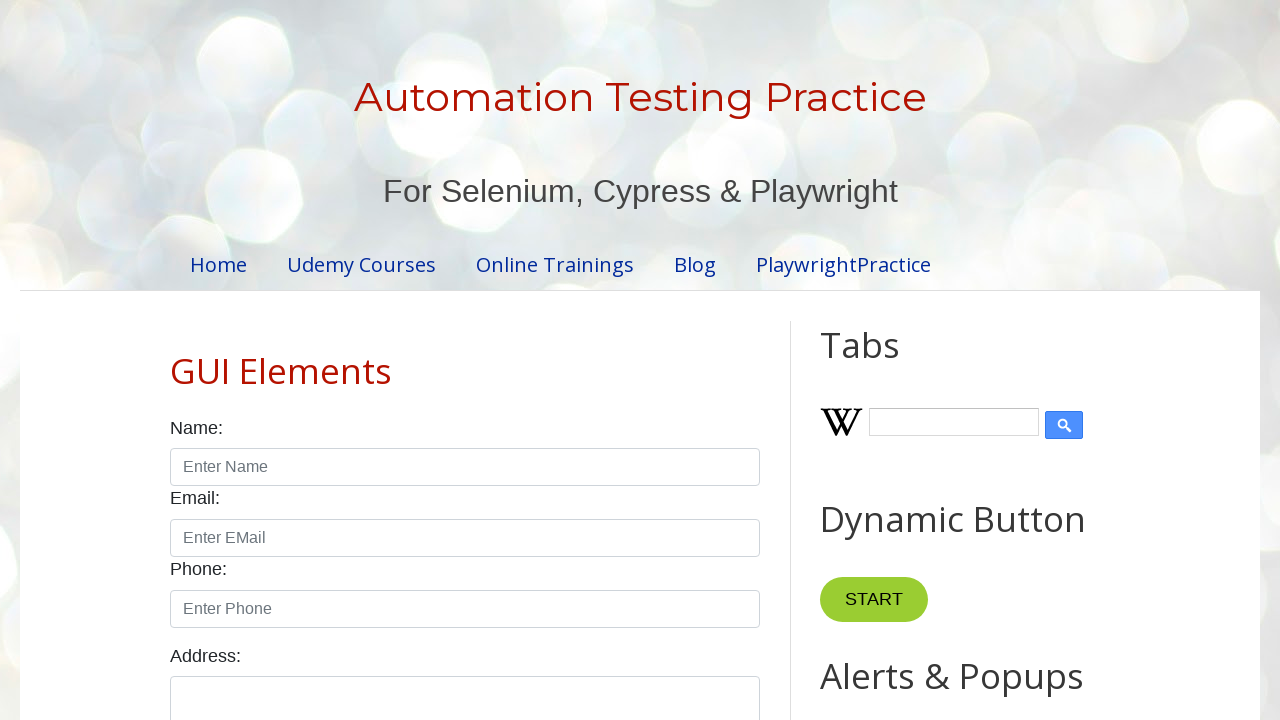

Located Wikipedia search button element
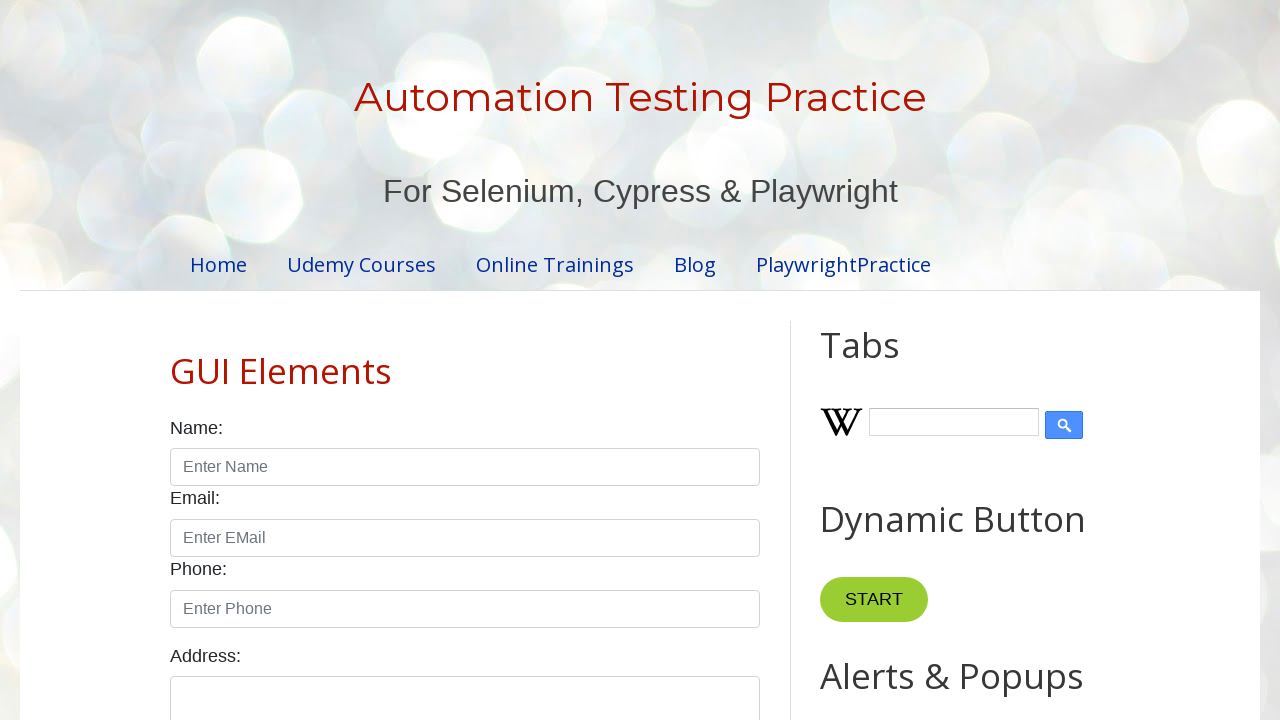

Verified Wikipedia search button is displayed
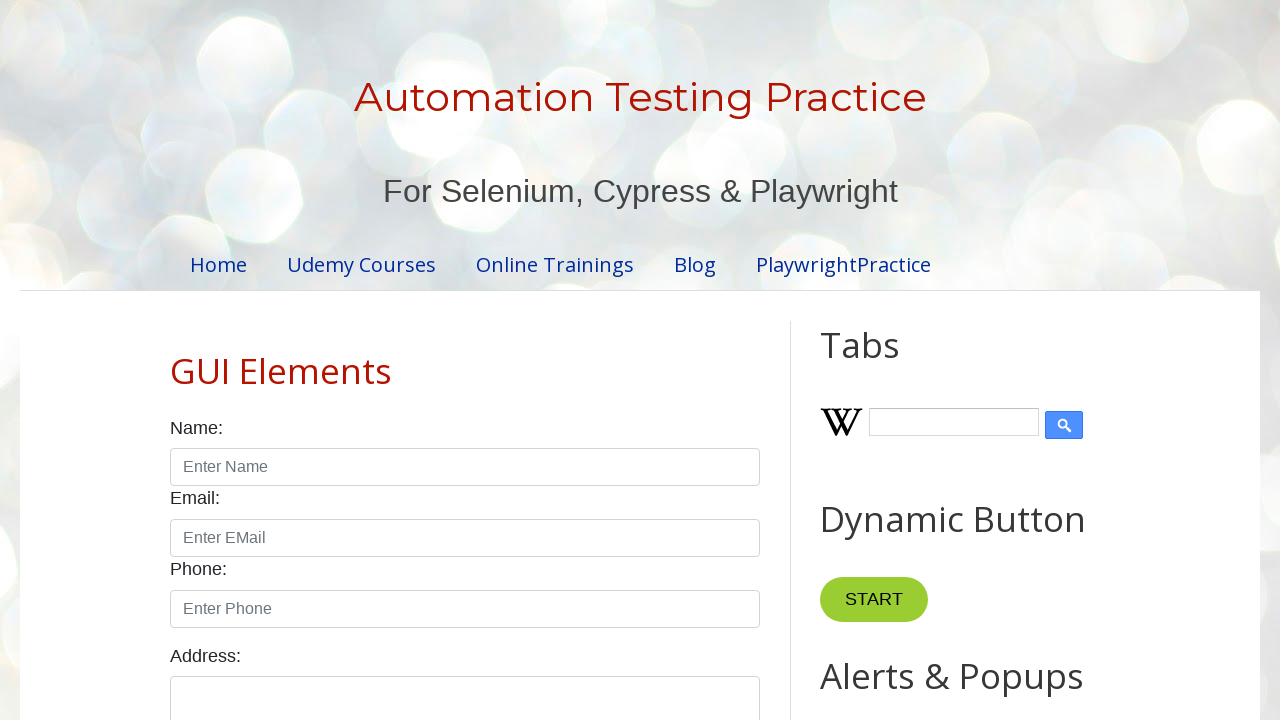

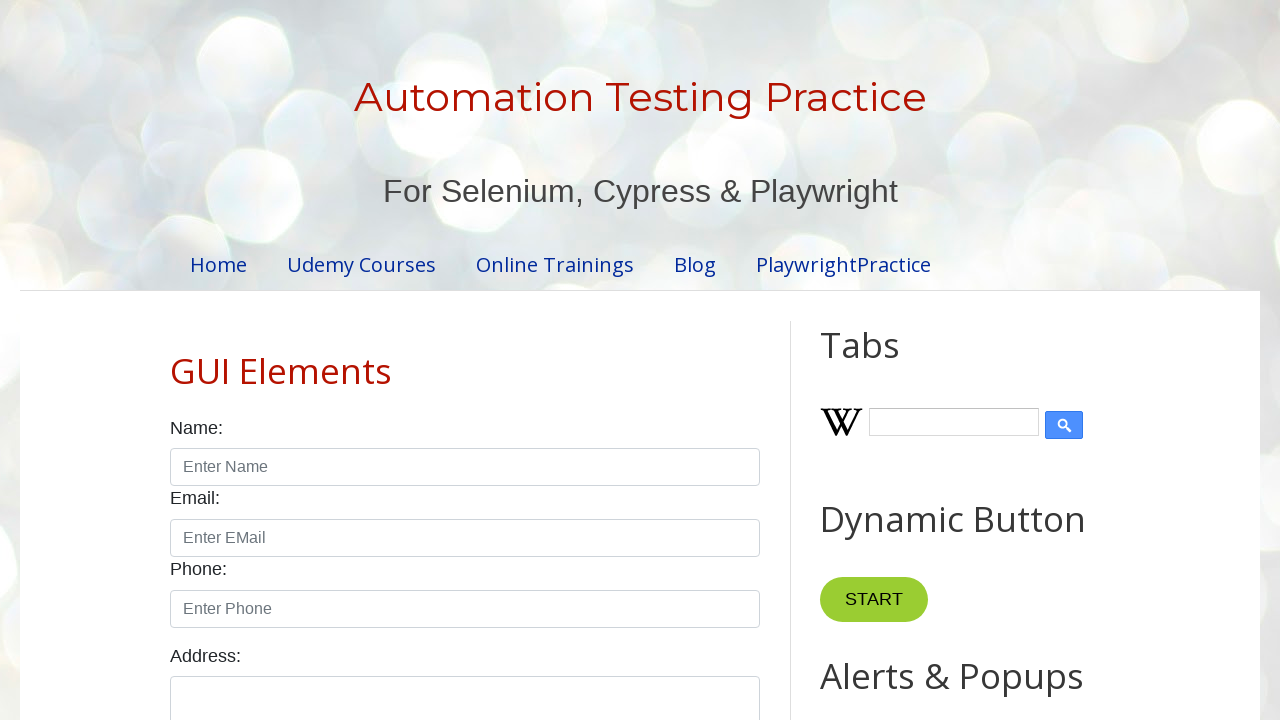